Navigates to sortable data tables page and verifies table data is displayed by iterating through table headers and cells

Starting URL: https://the-internet.herokuapp.com/

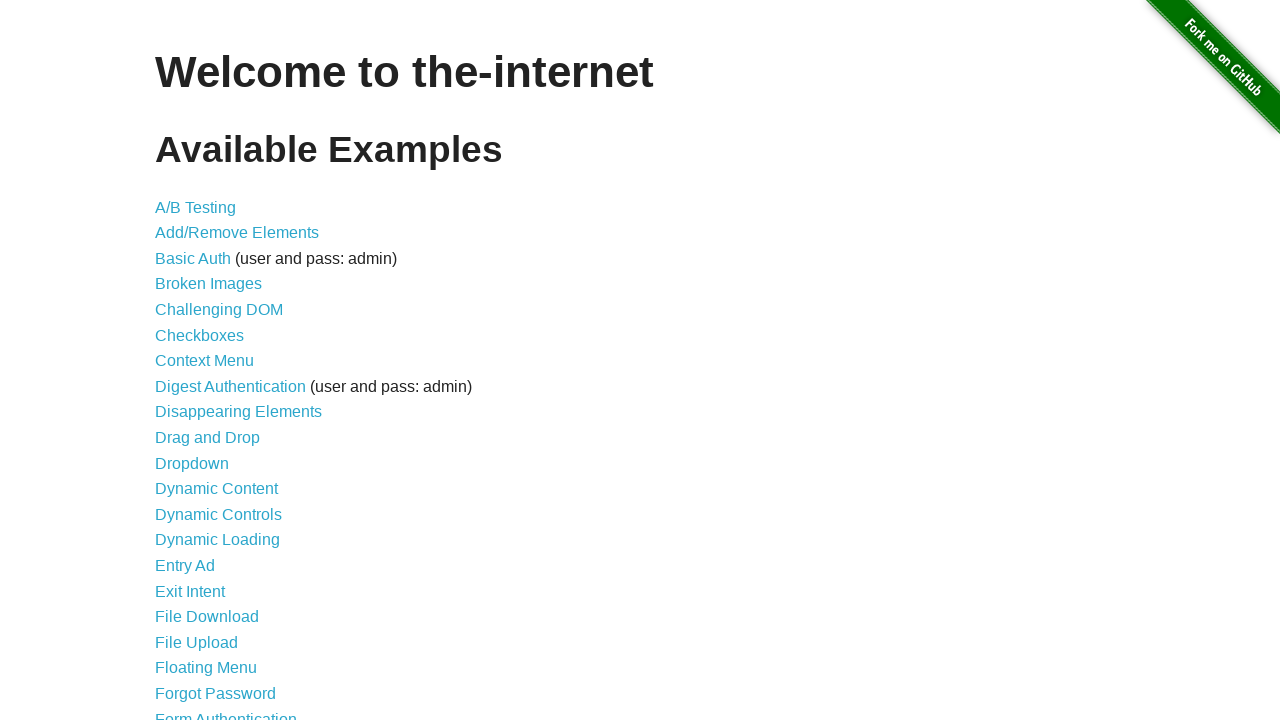

Navigated to the-internet.herokuapp.com home page
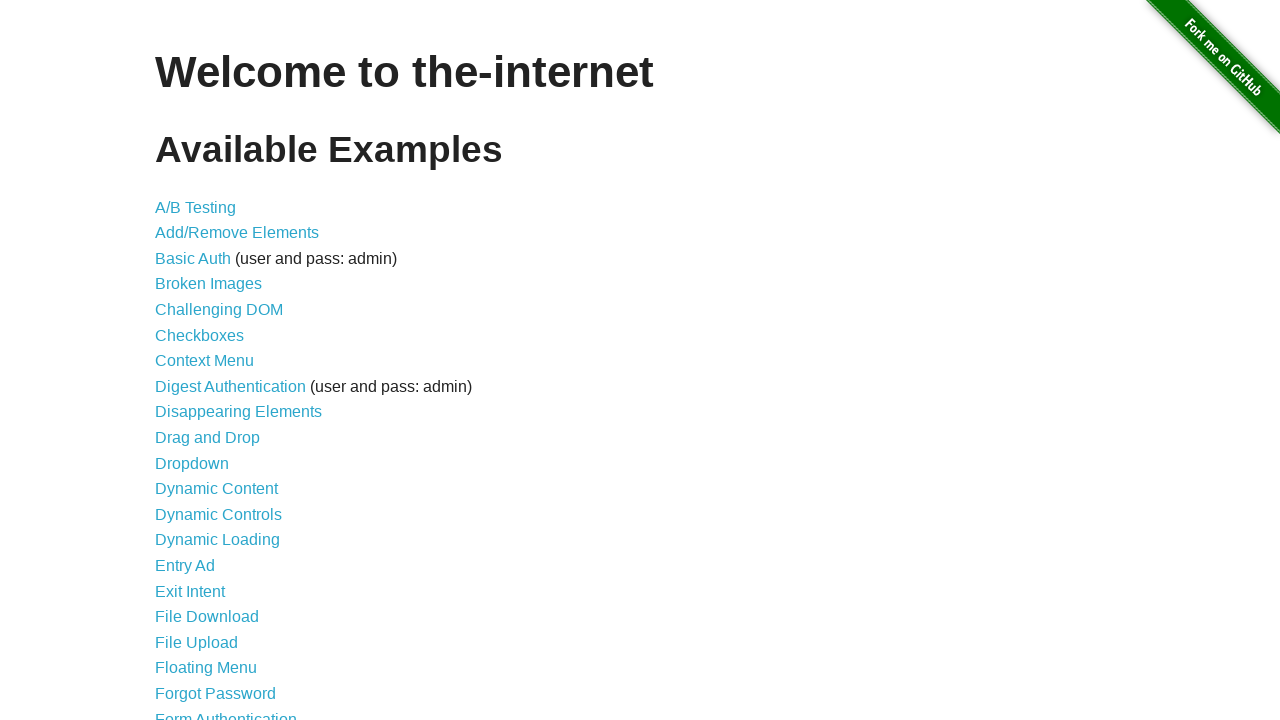

Clicked on Sortable Data Tables link at (230, 574) on text='Sortable Data Tables'
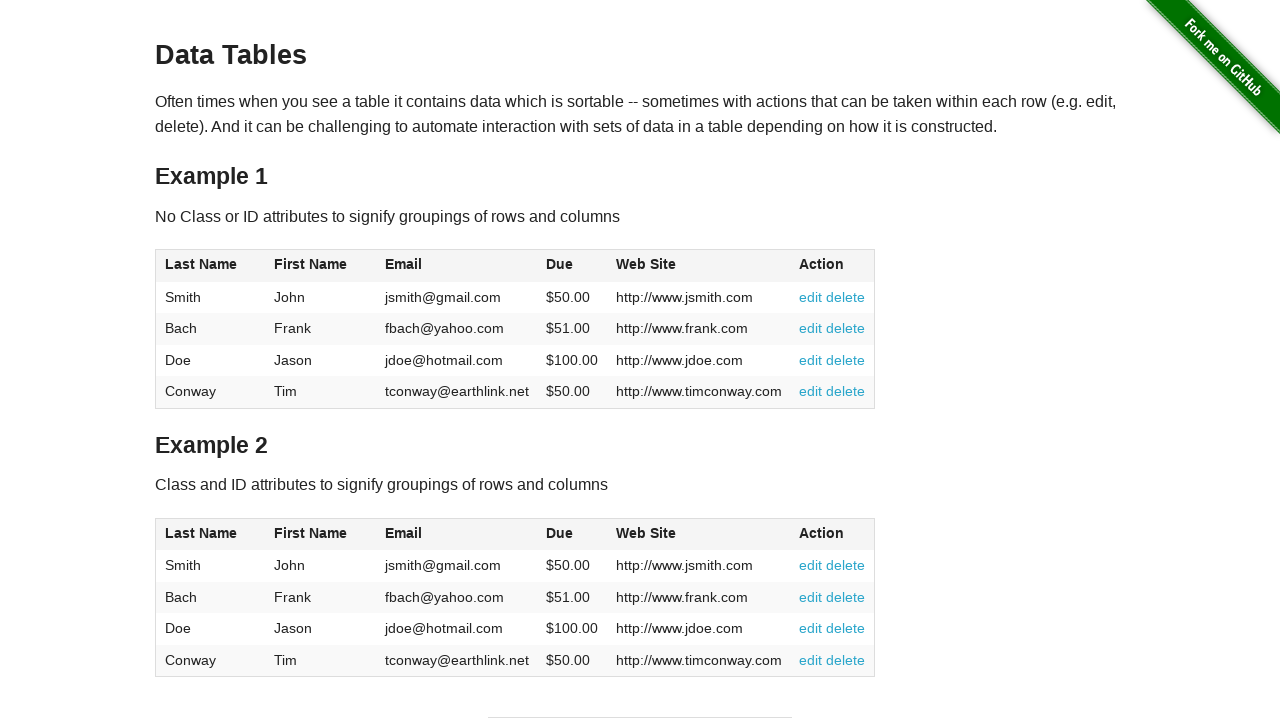

Table #table1 loaded successfully
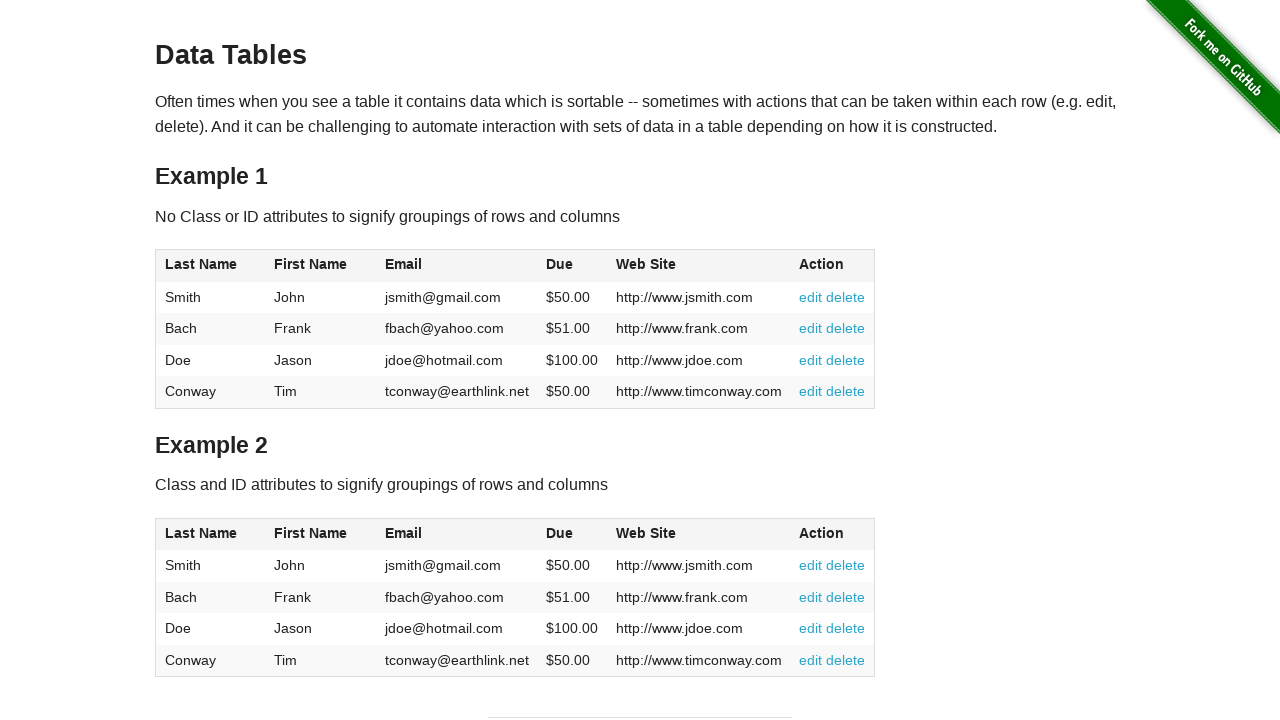

Table header 1 is present
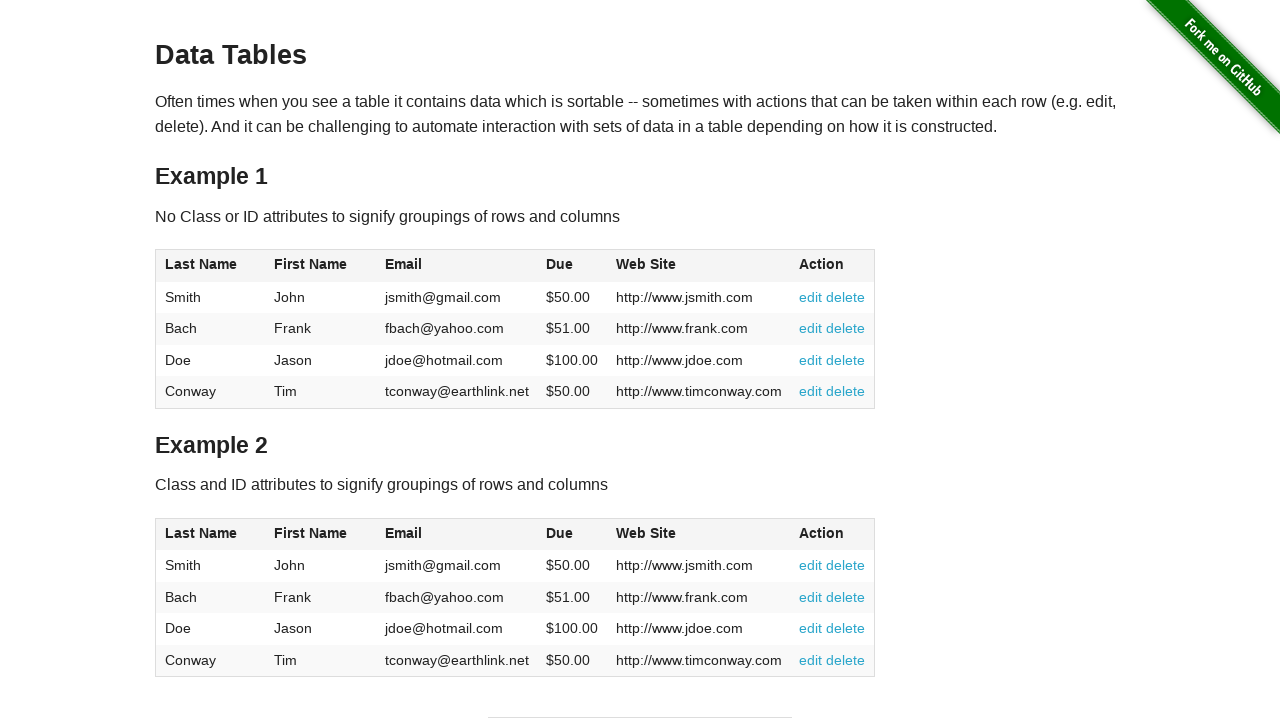

Table cell at row 1, column 1 is present
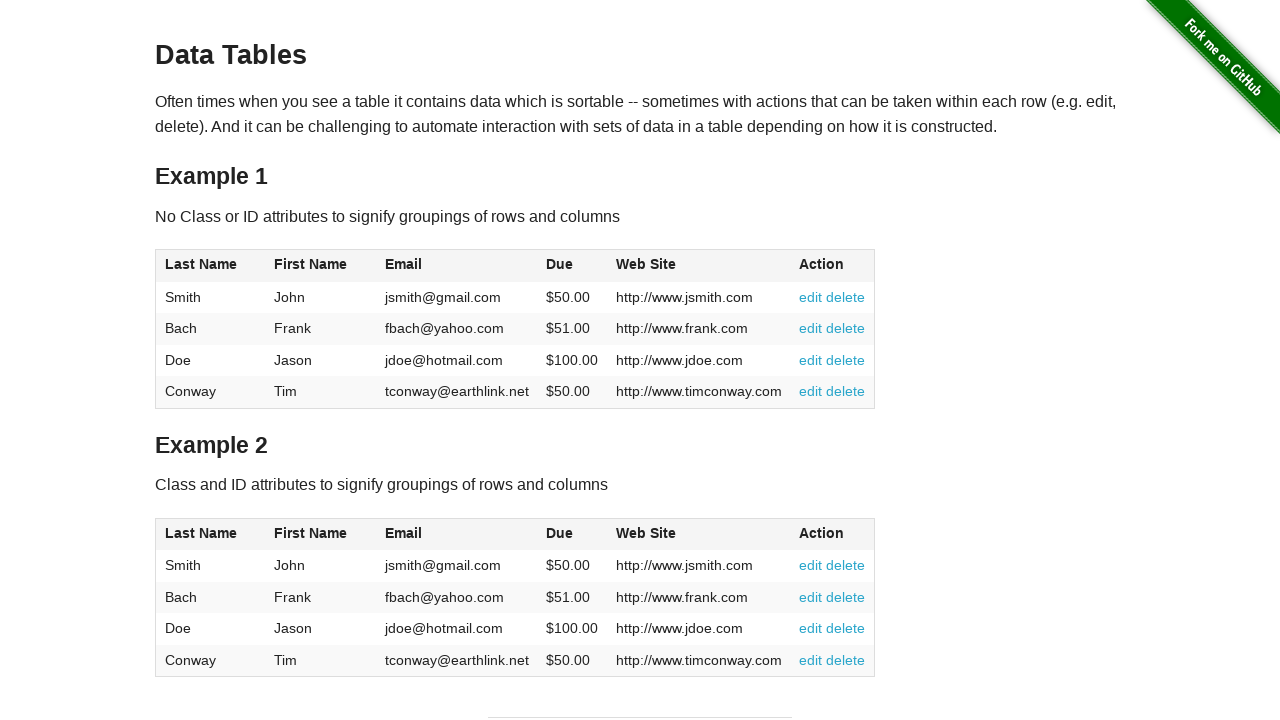

Table cell at row 2, column 1 is present
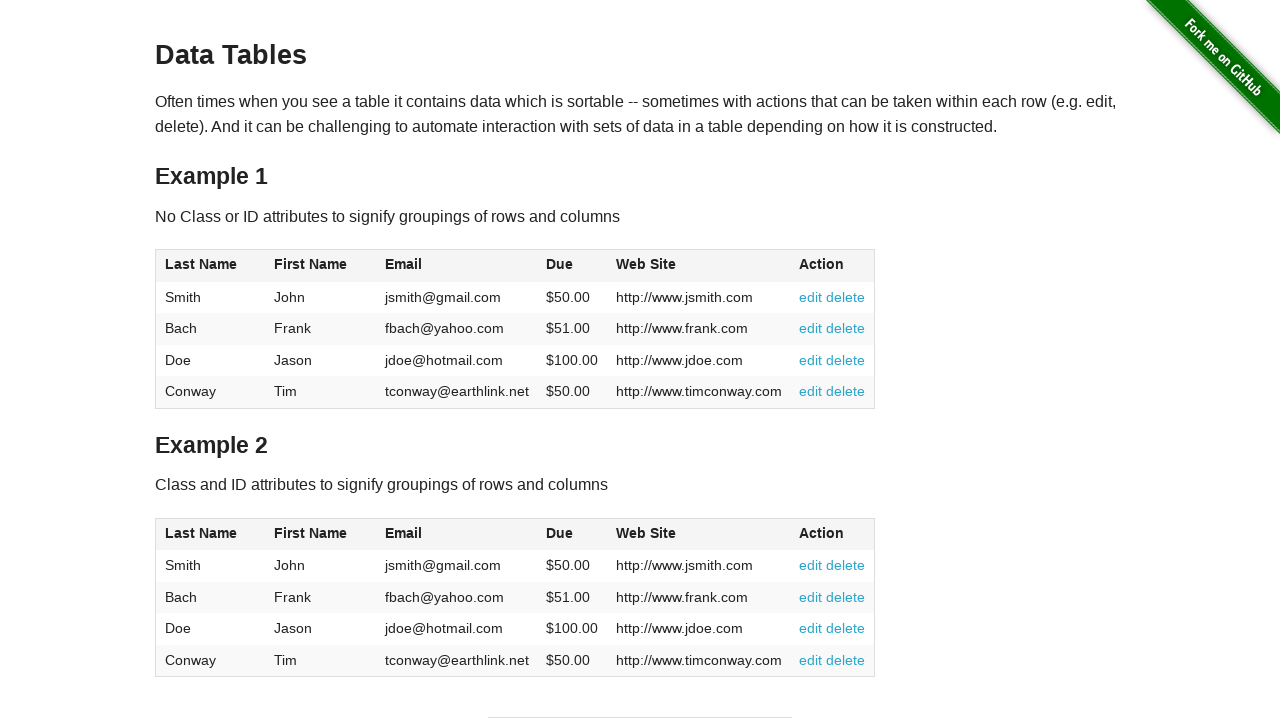

Table cell at row 3, column 1 is present
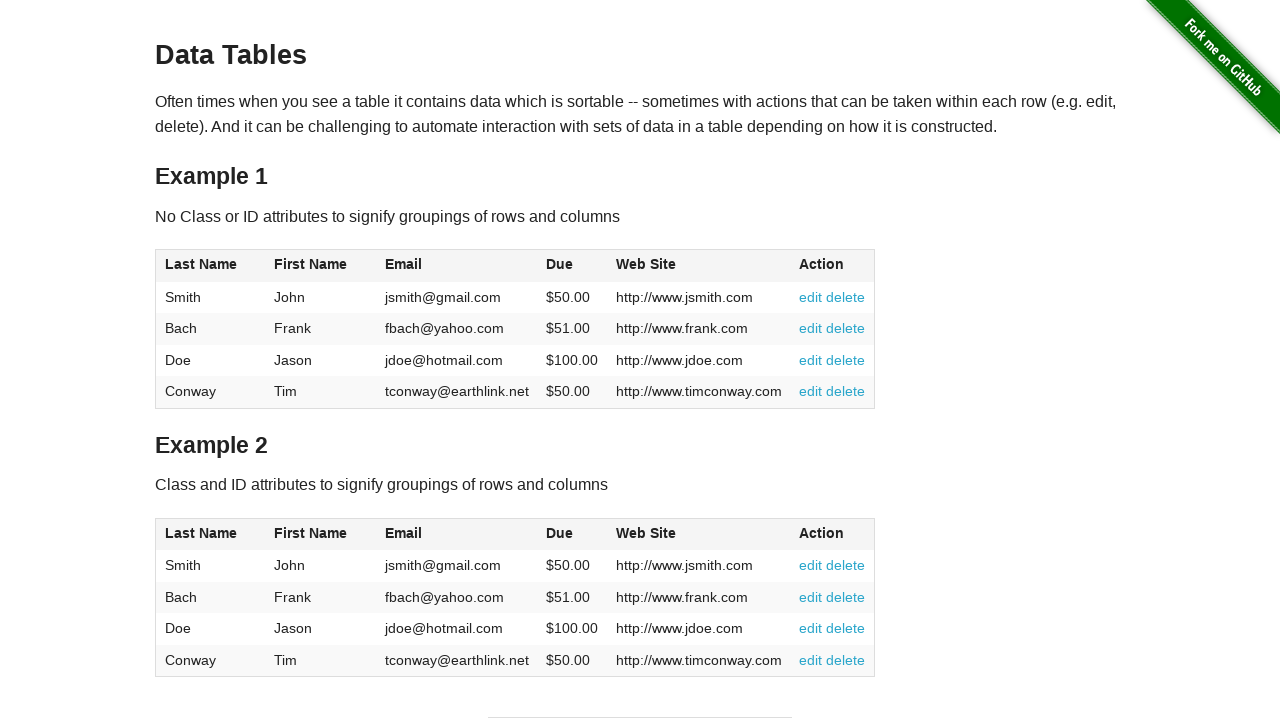

Table cell at row 4, column 1 is present
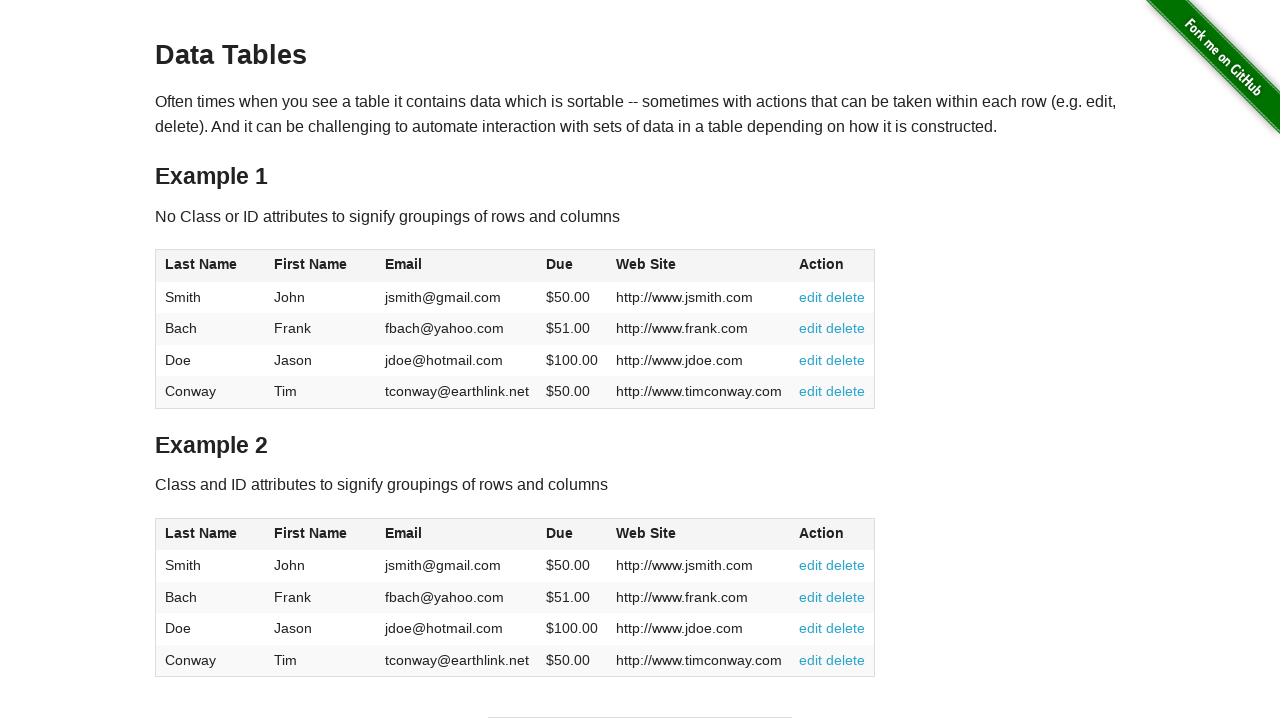

Table header 2 is present
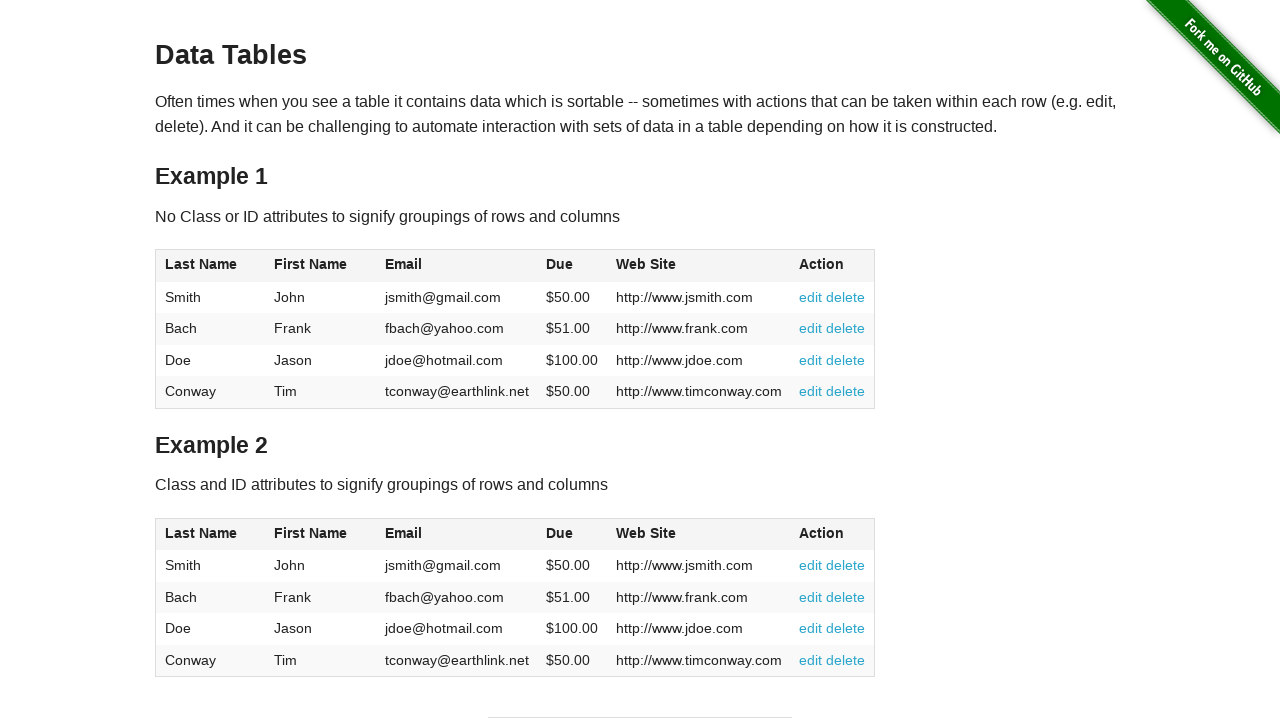

Table cell at row 1, column 2 is present
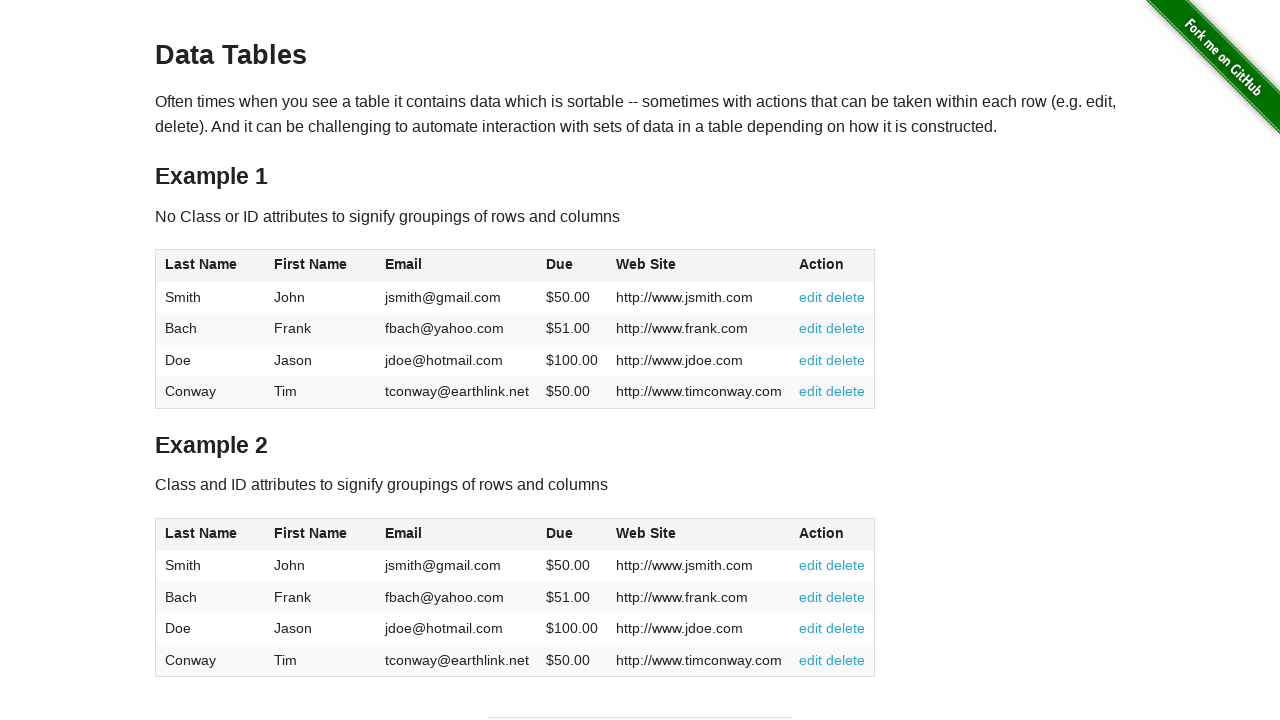

Table cell at row 2, column 2 is present
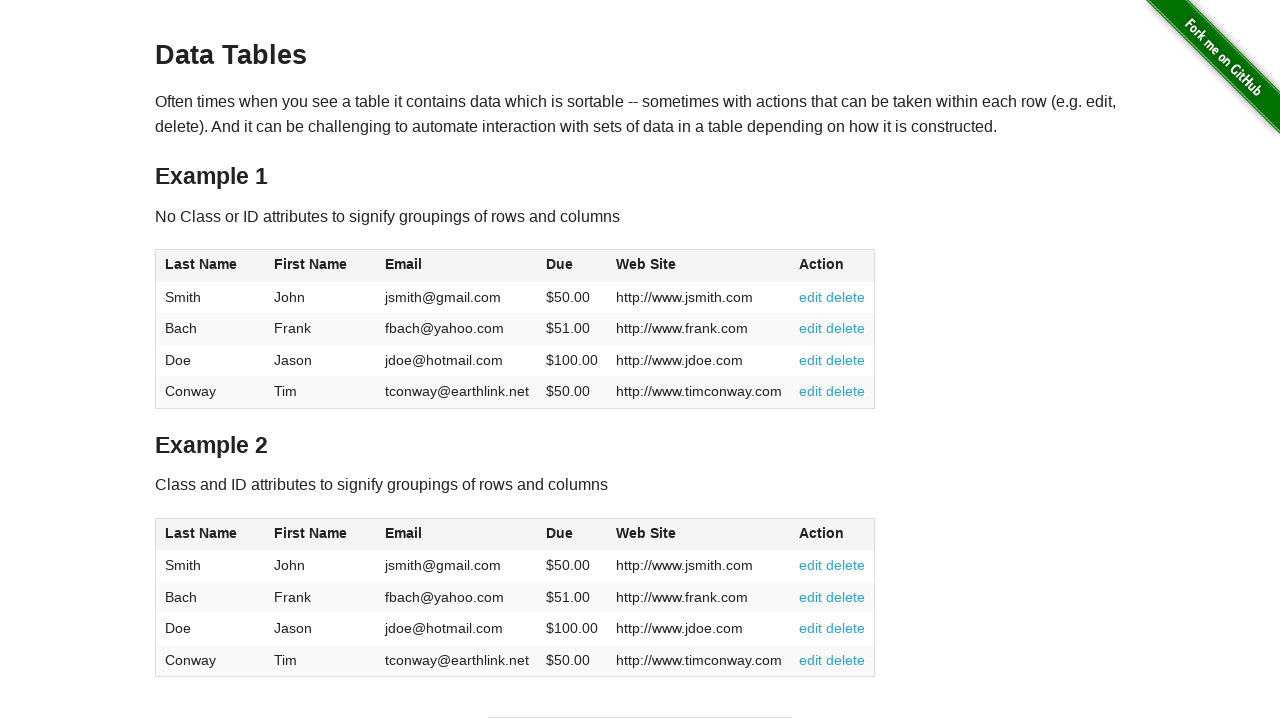

Table cell at row 3, column 2 is present
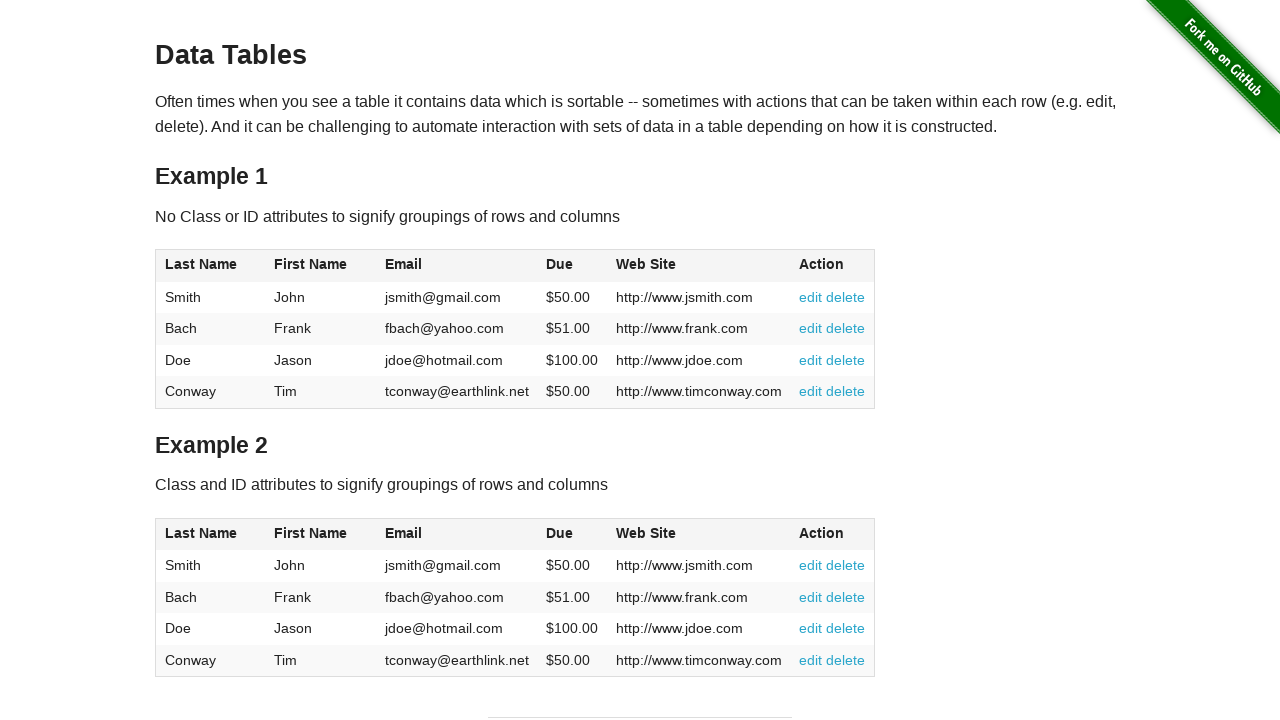

Table cell at row 4, column 2 is present
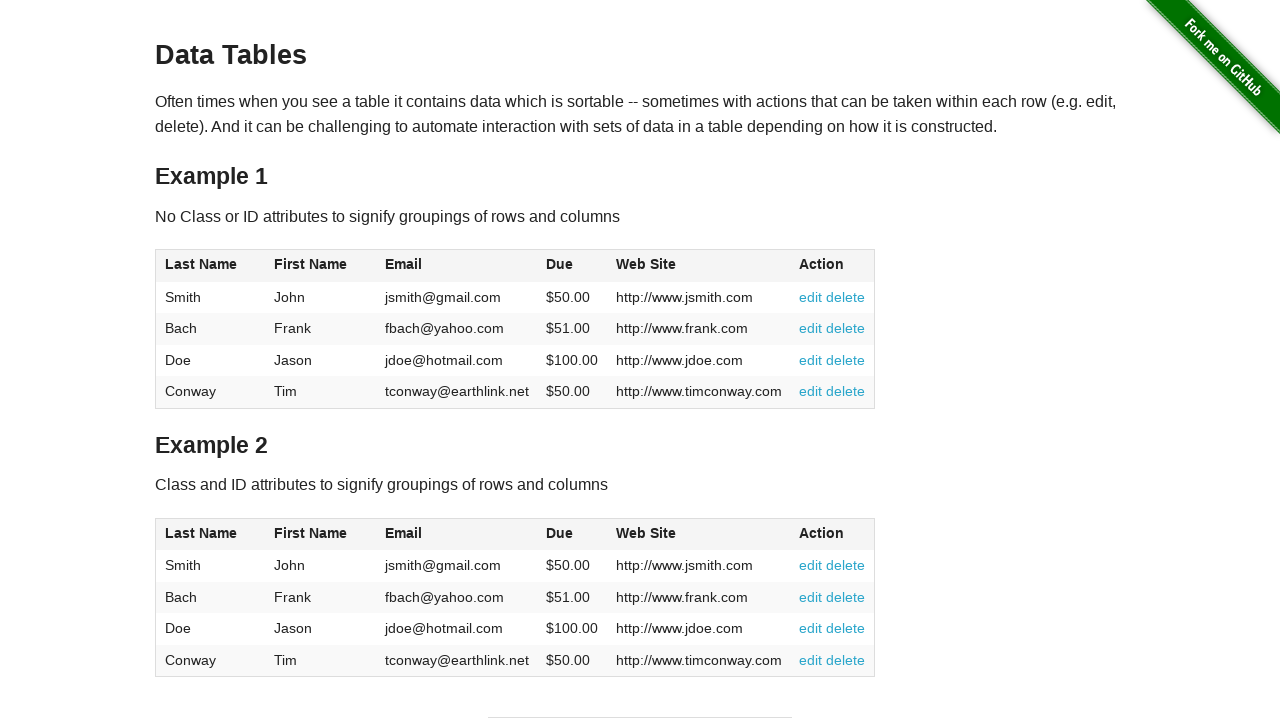

Table header 3 is present
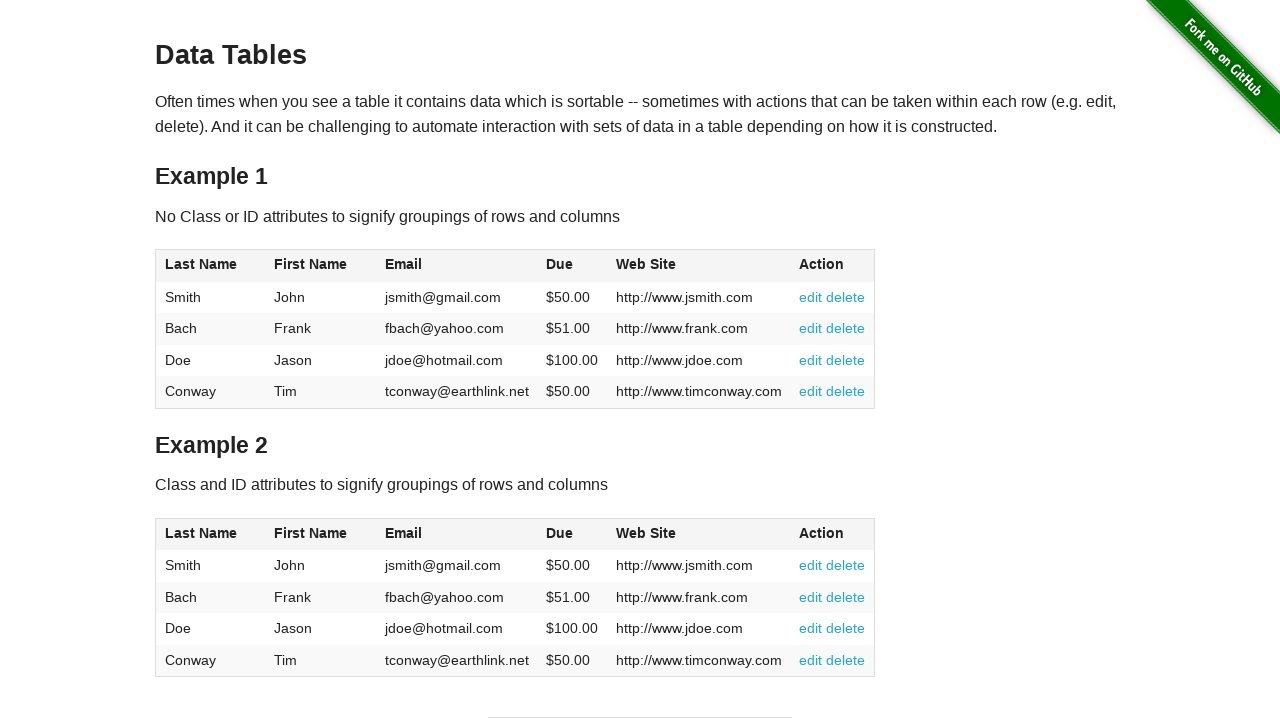

Table cell at row 1, column 3 is present
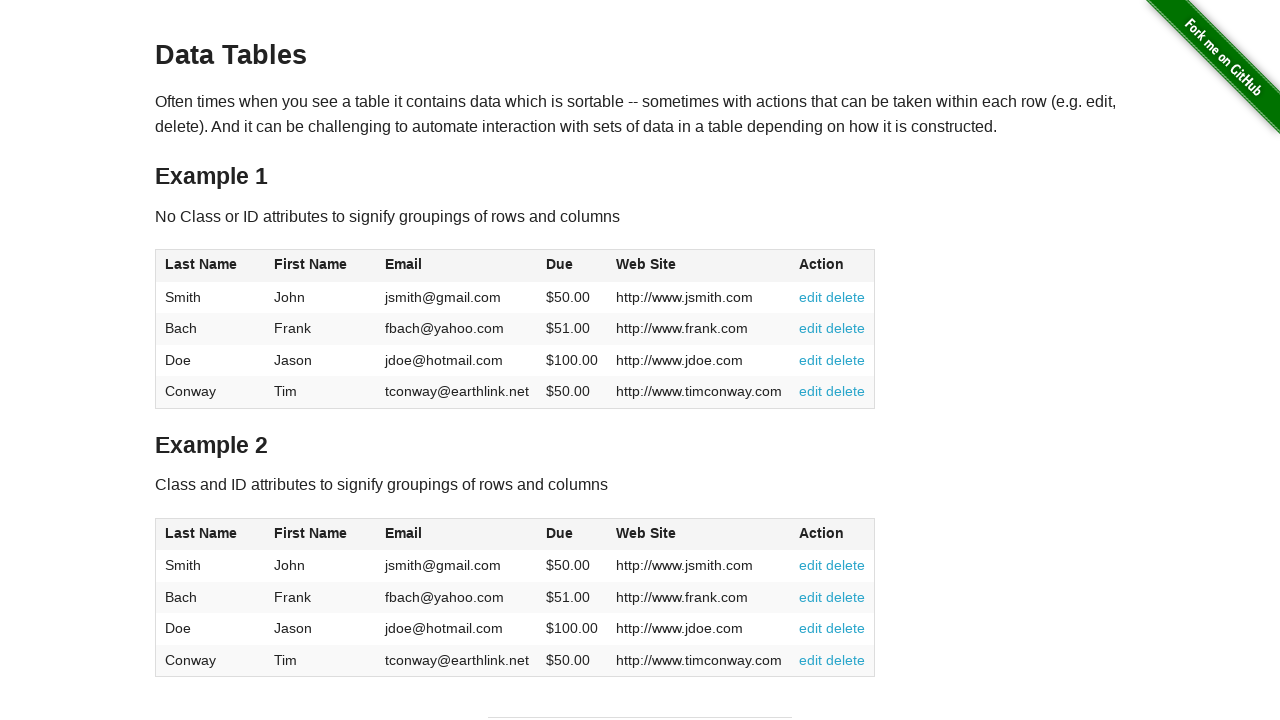

Table cell at row 2, column 3 is present
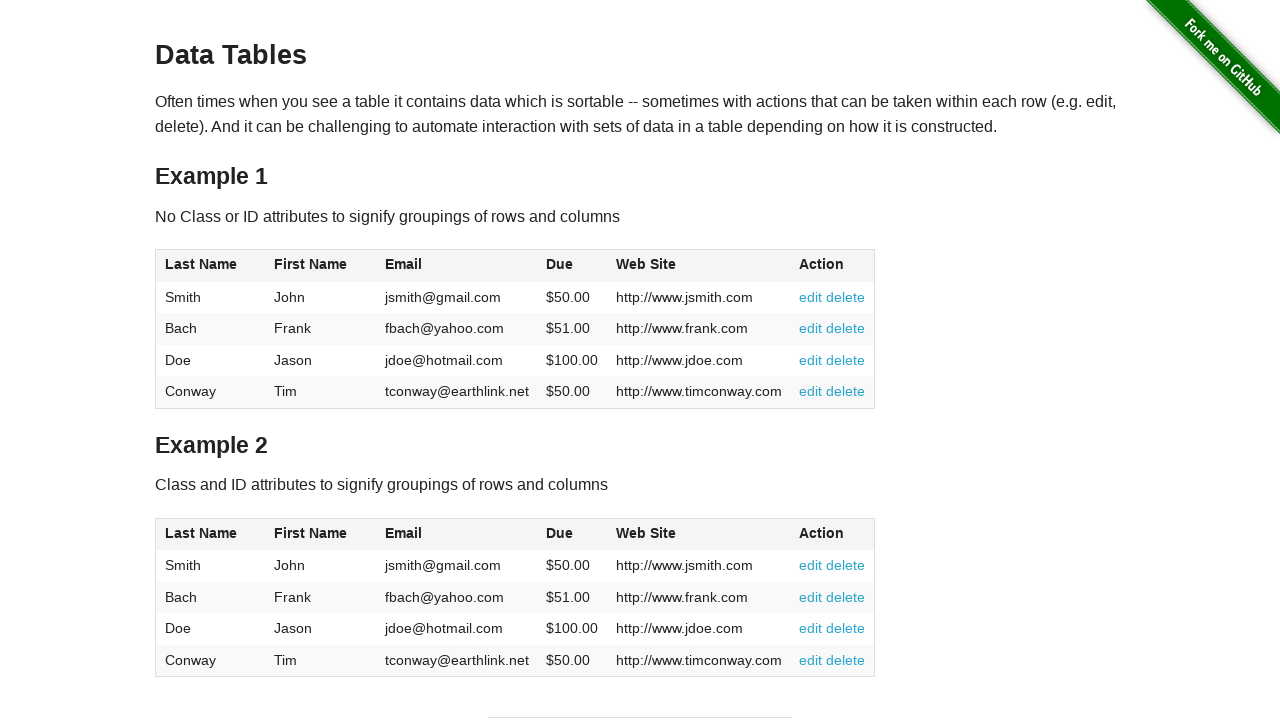

Table cell at row 3, column 3 is present
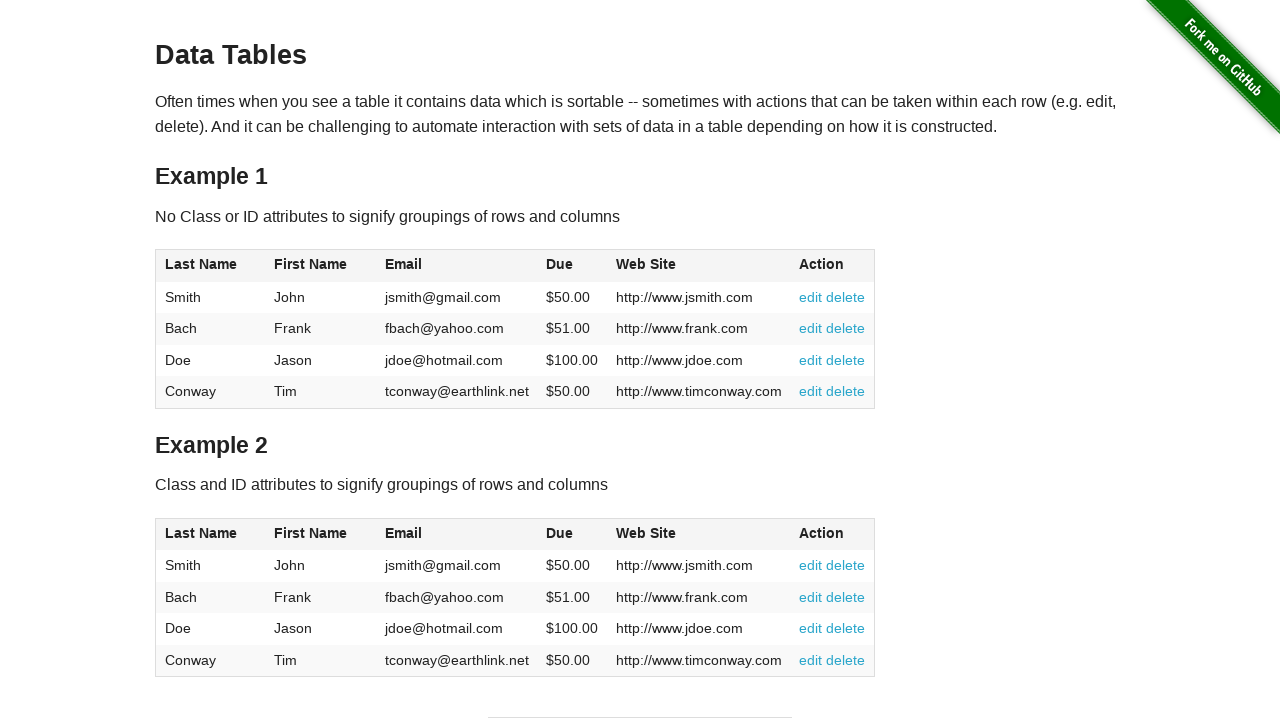

Table cell at row 4, column 3 is present
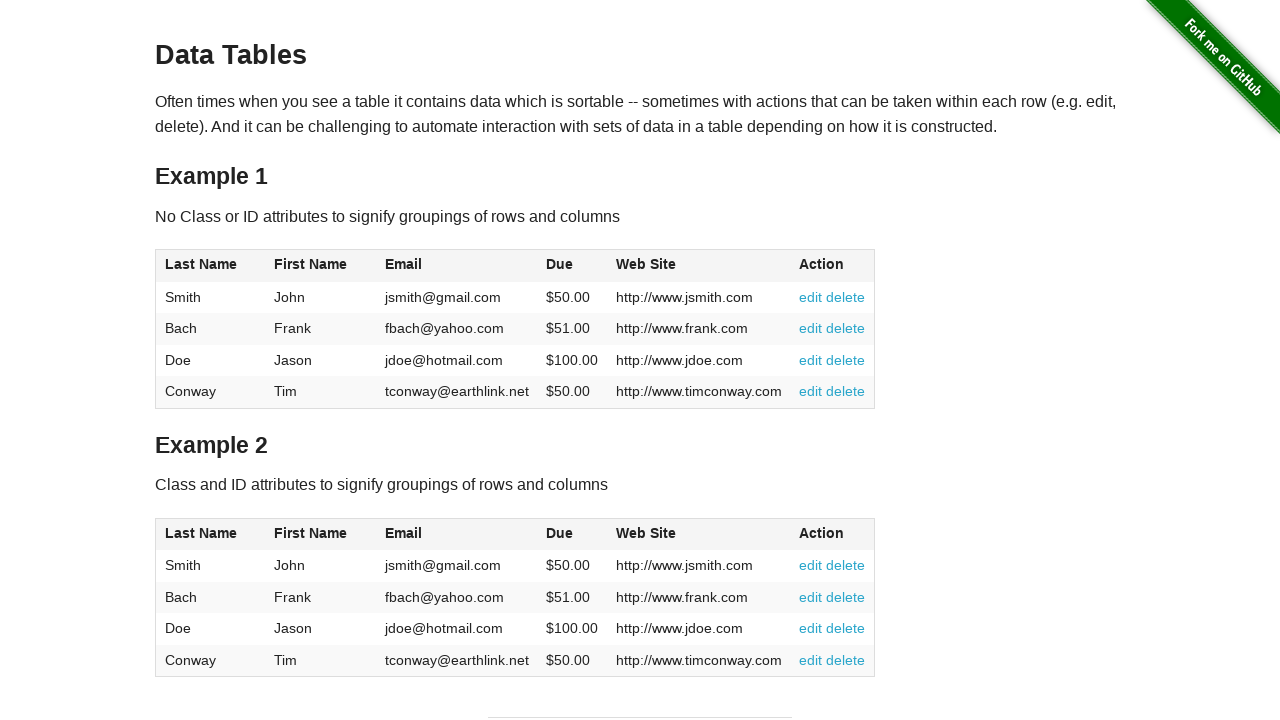

Table header 4 is present
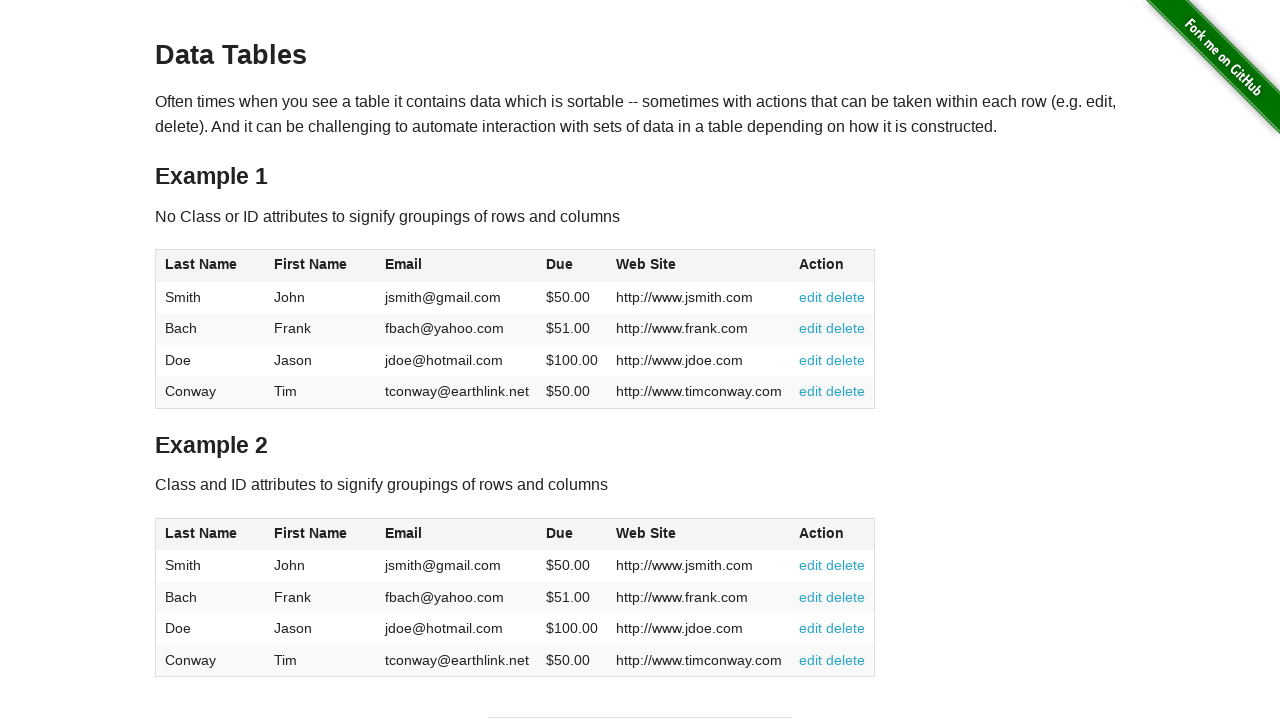

Table cell at row 1, column 4 is present
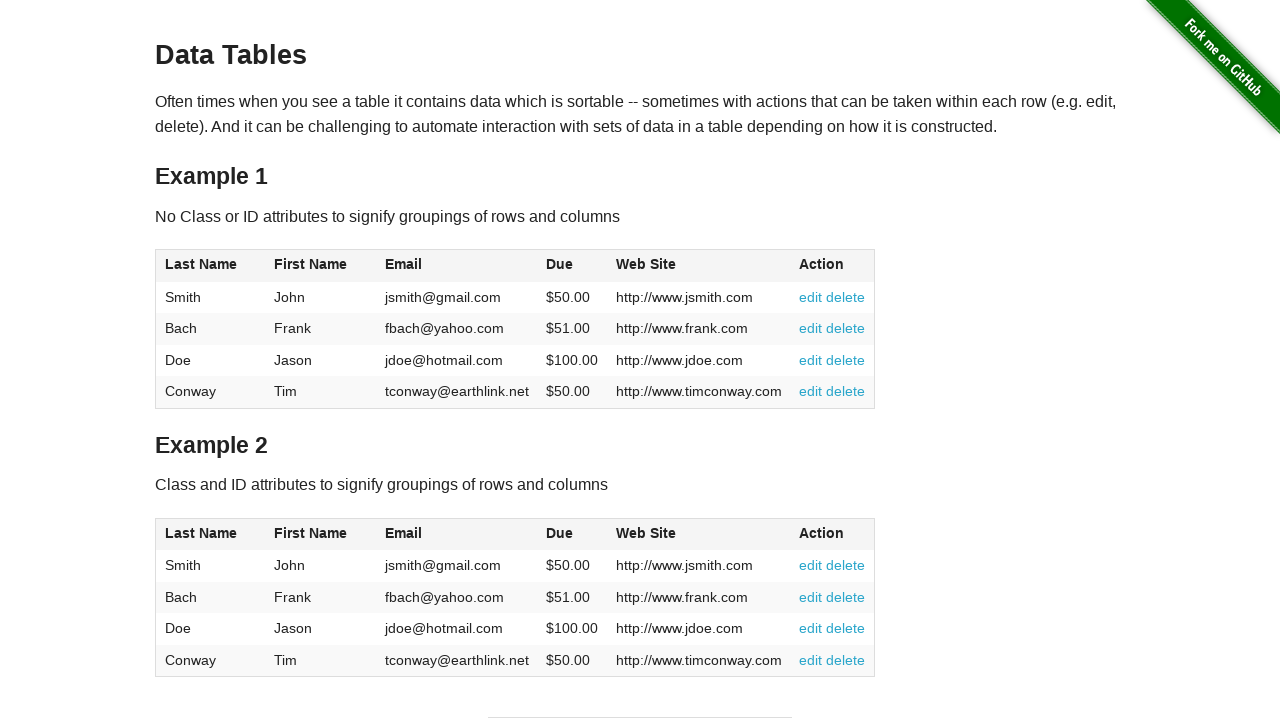

Table cell at row 2, column 4 is present
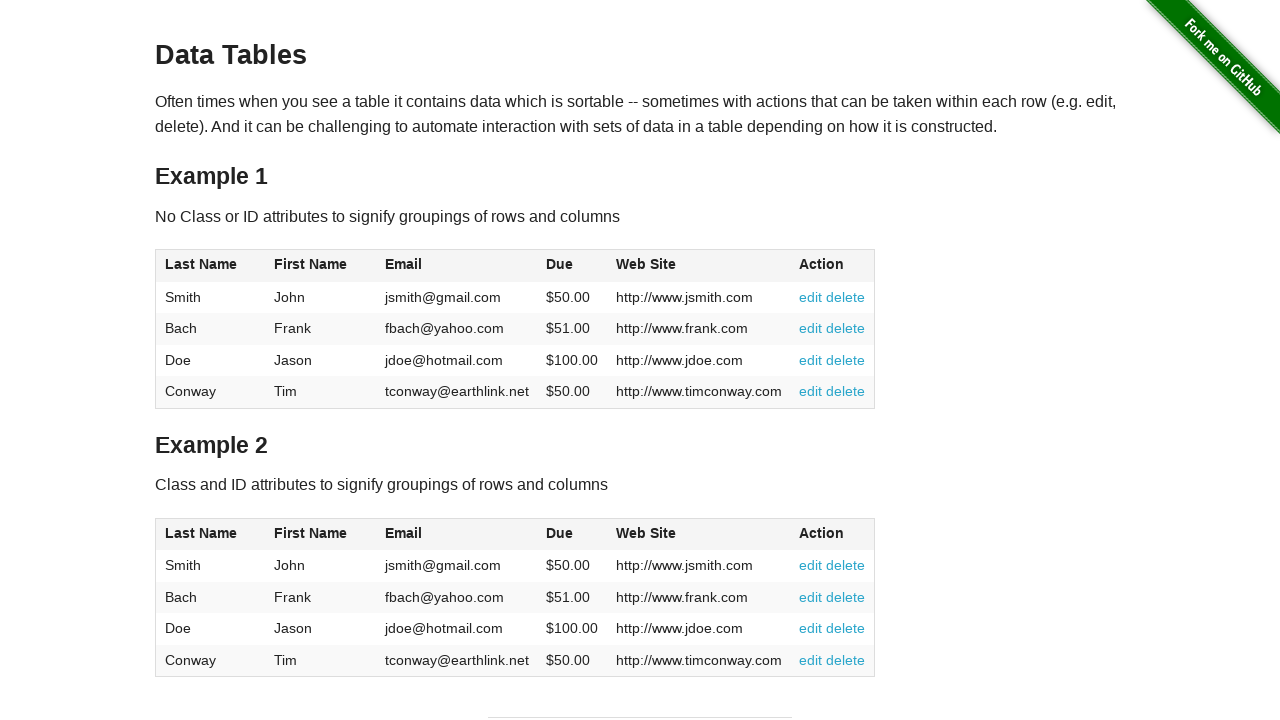

Table cell at row 3, column 4 is present
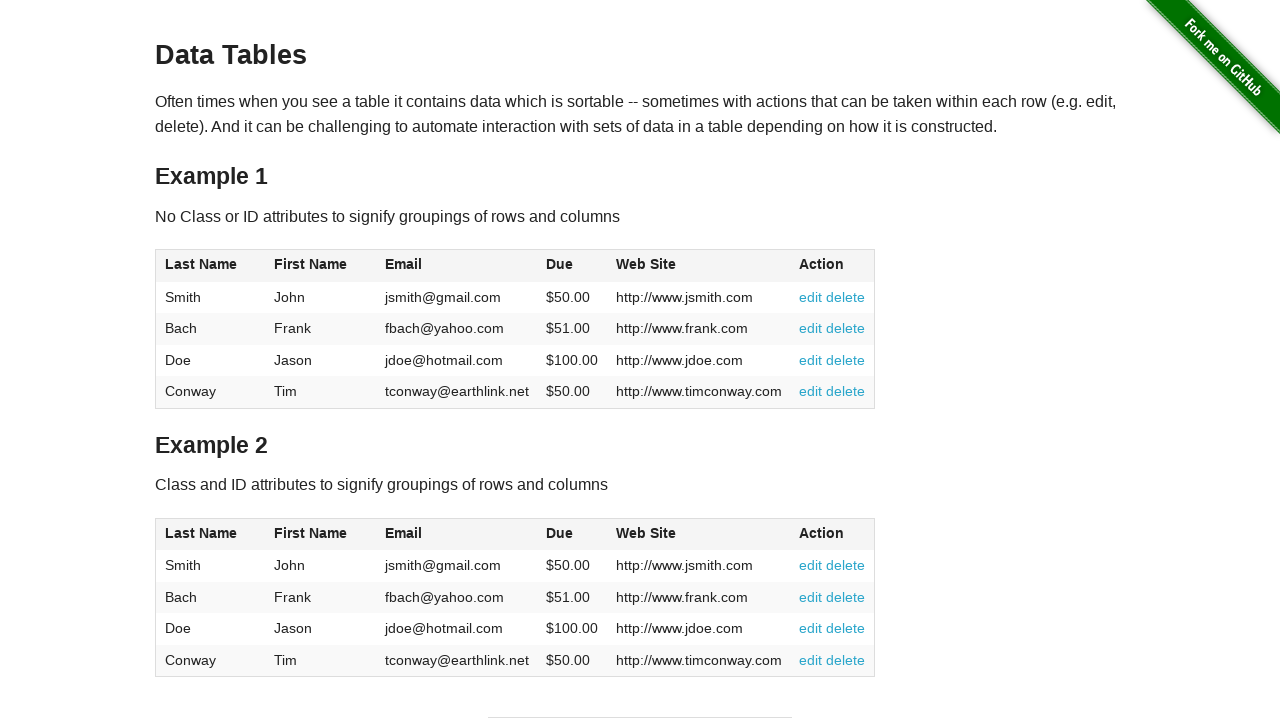

Table cell at row 4, column 4 is present
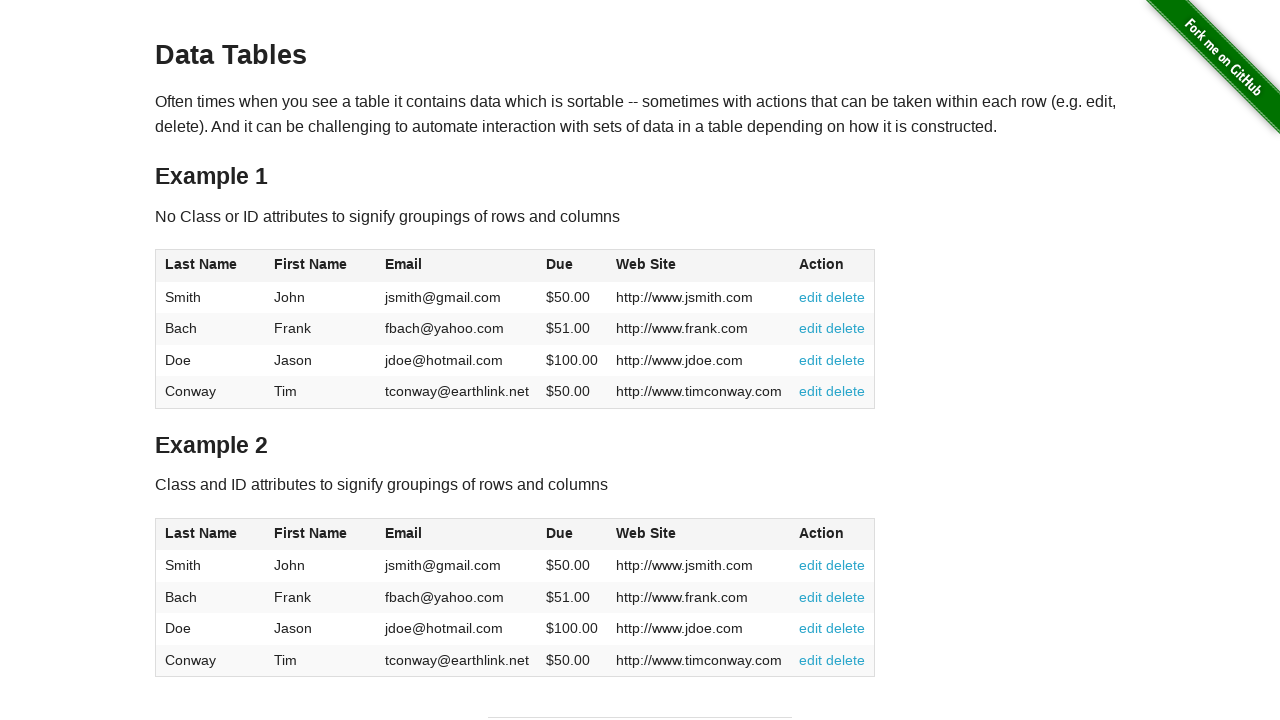

Table header 5 is present
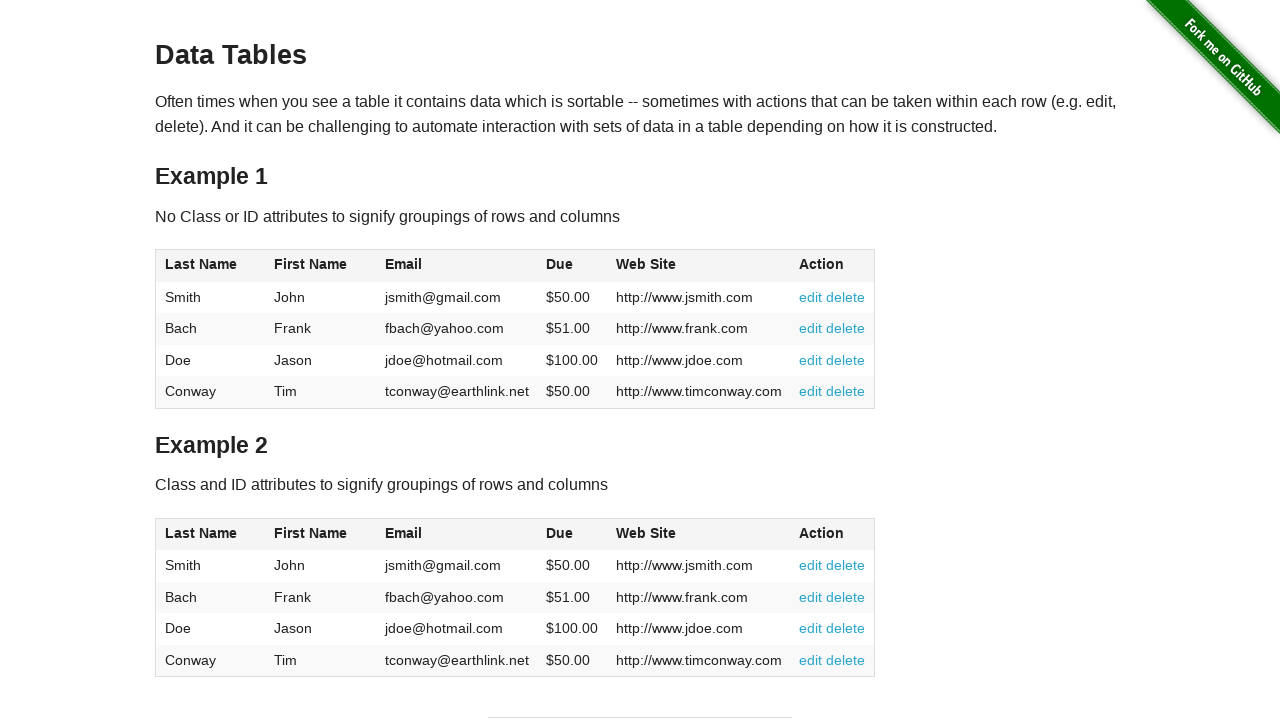

Table cell at row 1, column 5 is present
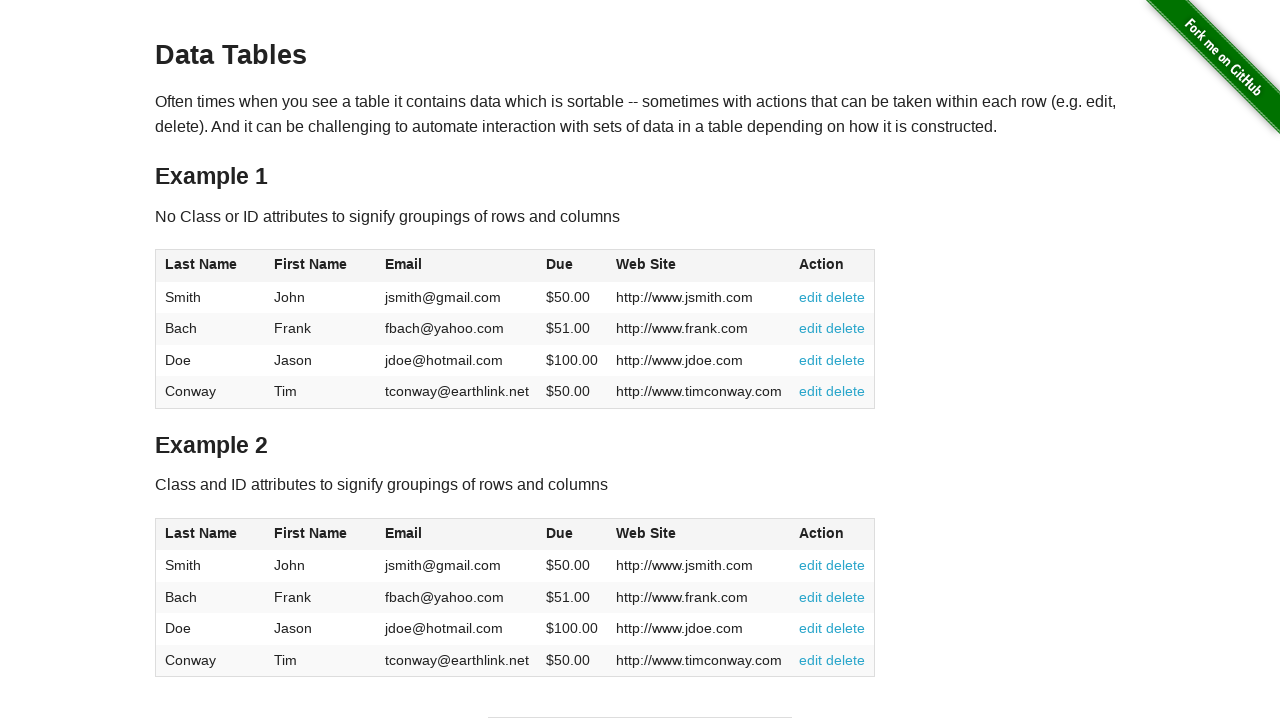

Table cell at row 2, column 5 is present
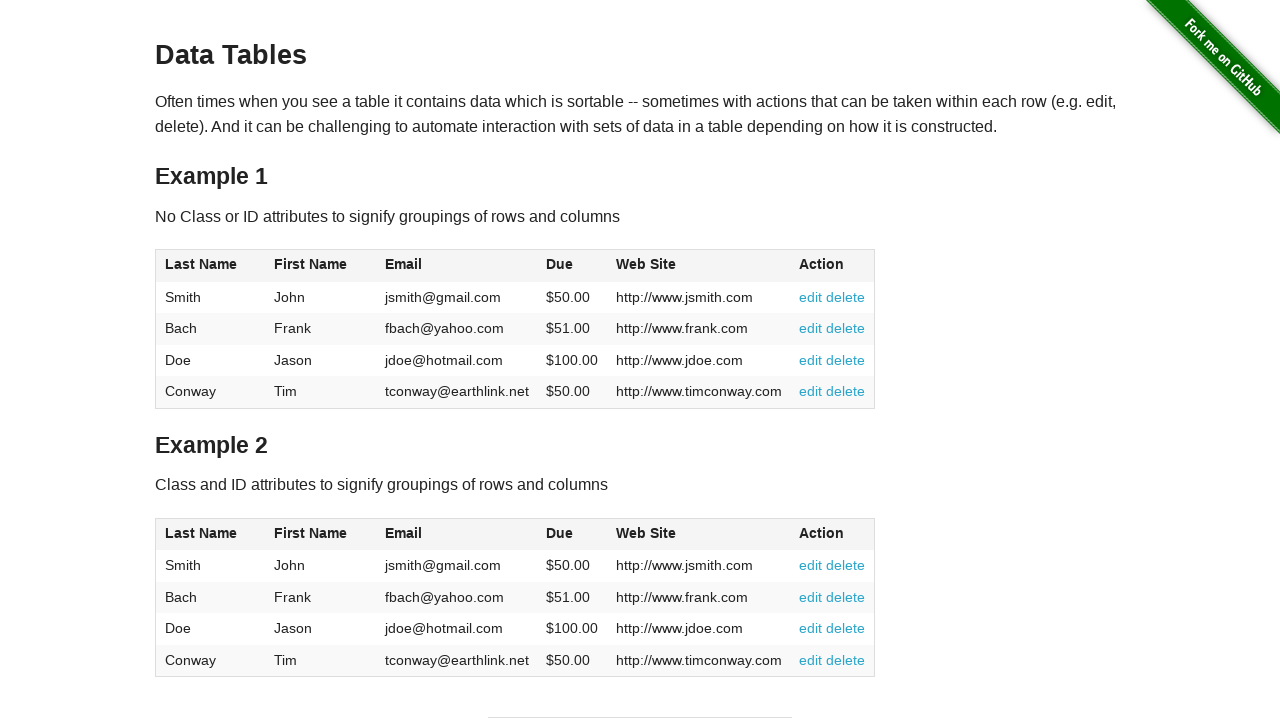

Table cell at row 3, column 5 is present
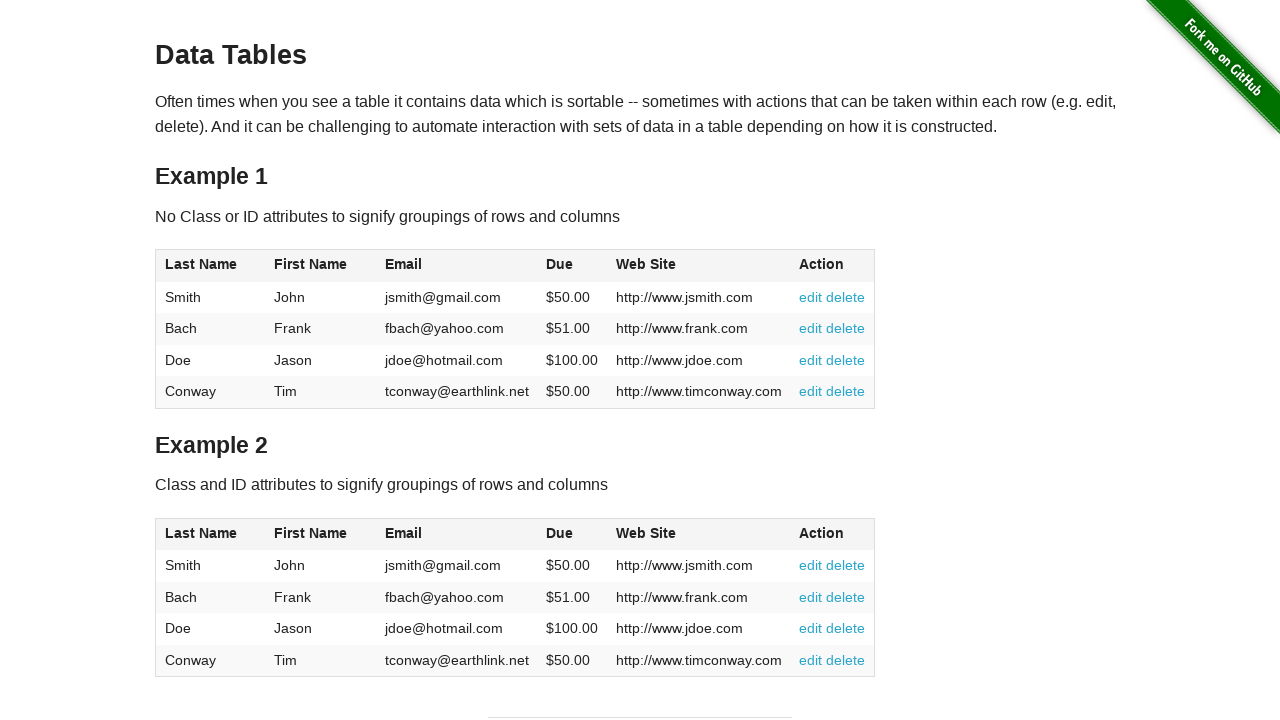

Table cell at row 4, column 5 is present
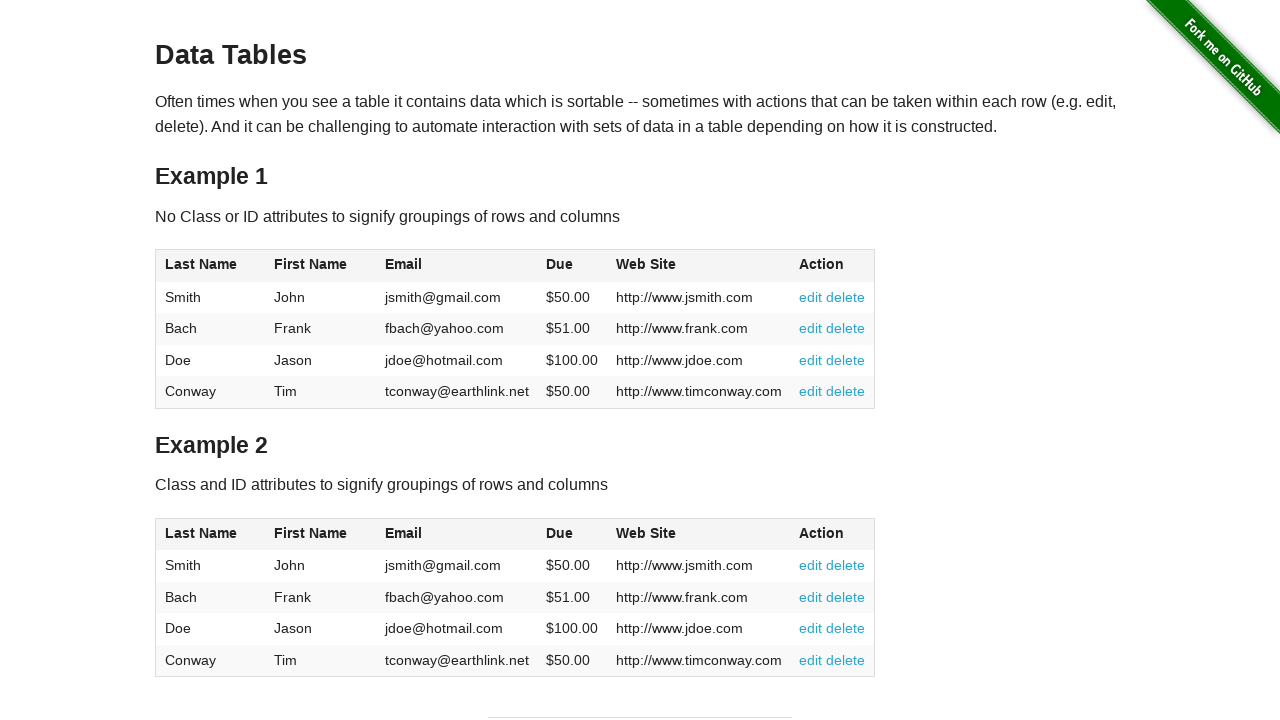

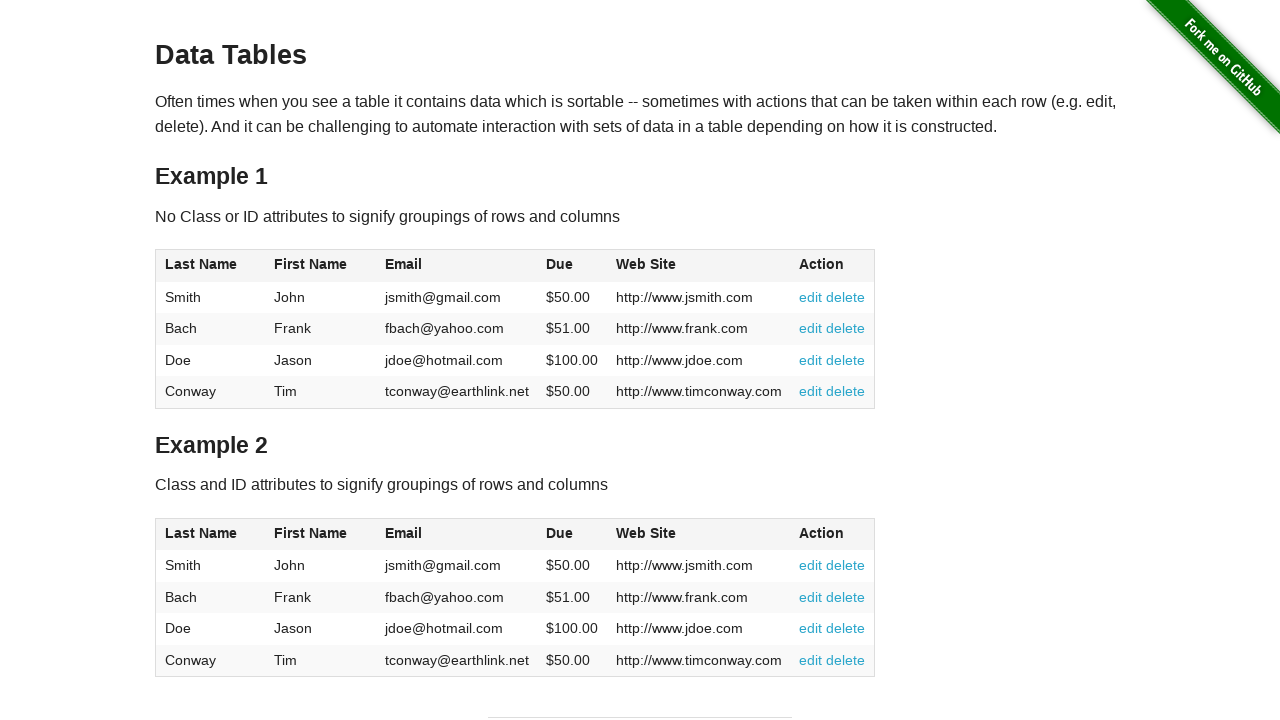